Tests text area input by sending keys to a textarea element, clearing it, and entering new text

Starting URL: https://kristinek.github.io/site/examples/actions

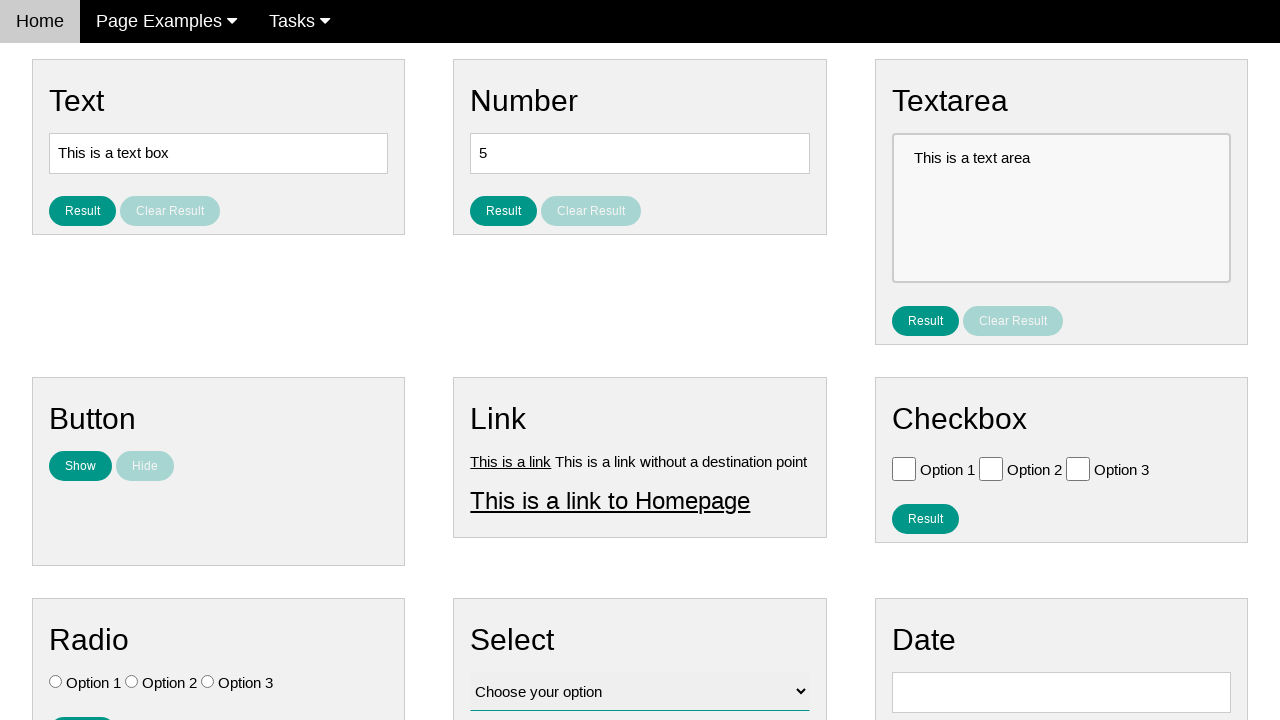

Filled textarea with 'qqq' on [name='vfb-10']
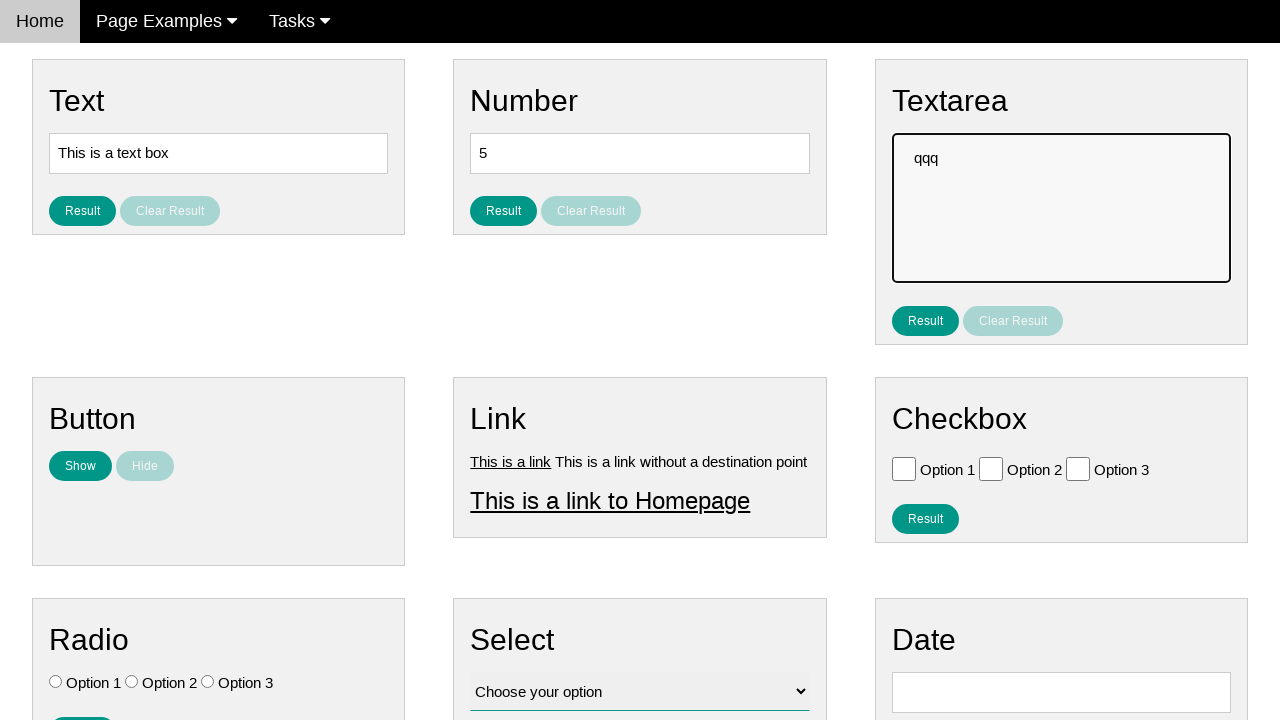

Cleared textarea content on [name='vfb-10']
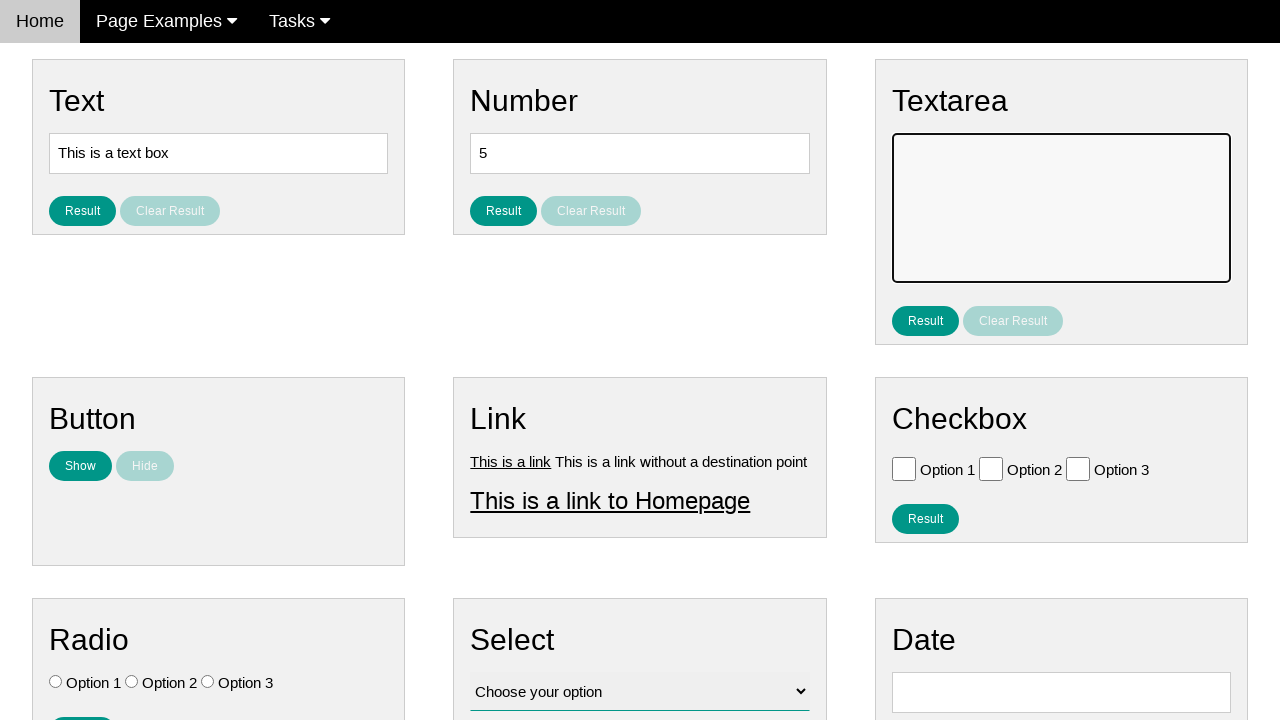

Filled textarea with 'www' on [name='vfb-10']
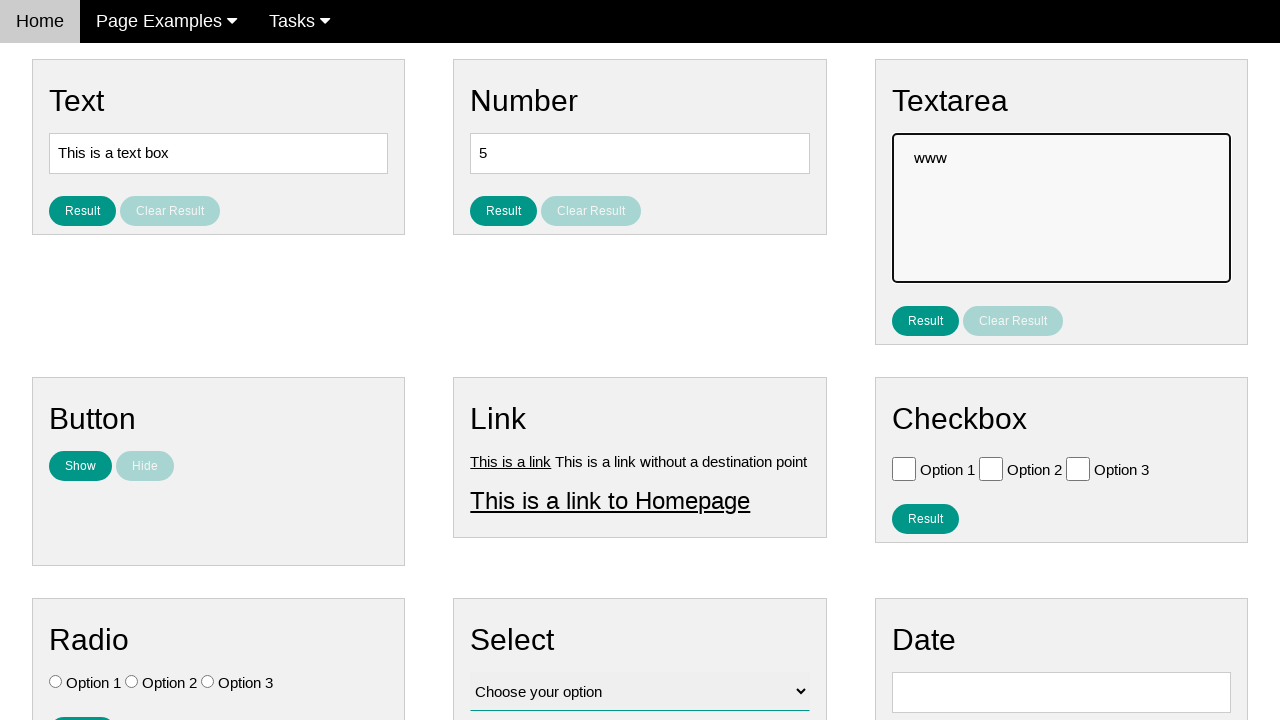

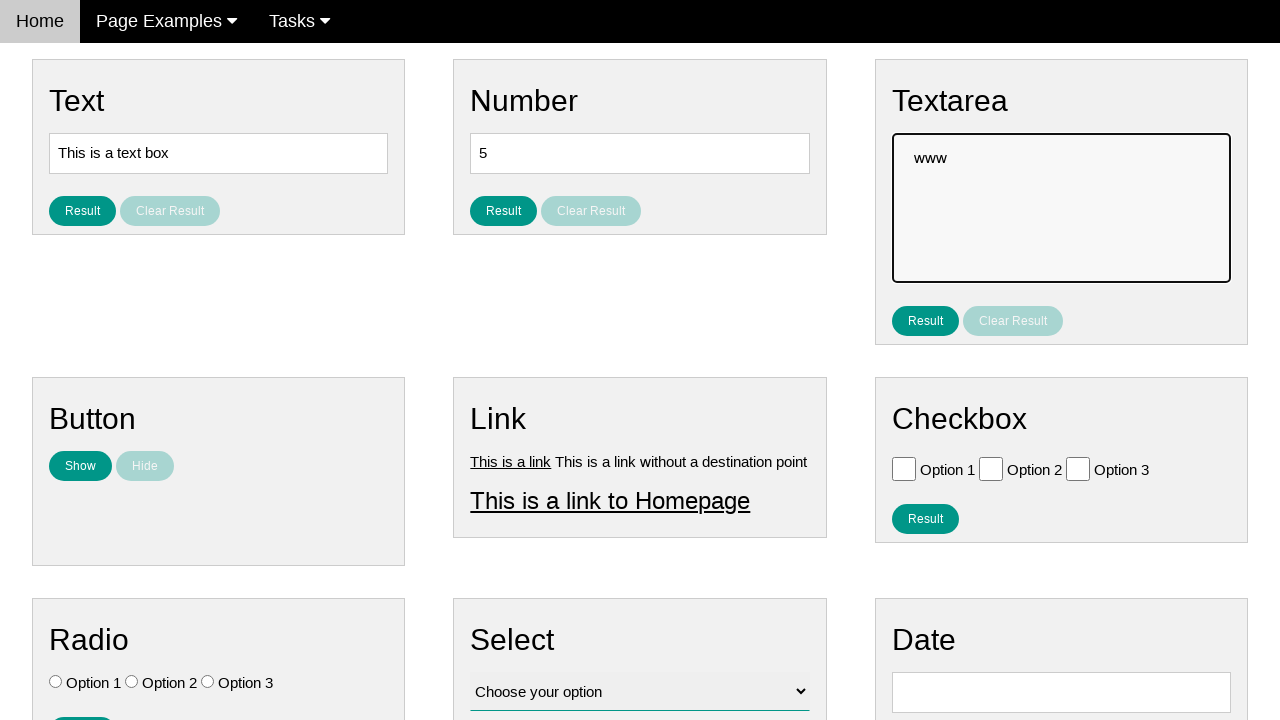